Tests static dropdown selection functionality by selecting options using three different methods: by index, by visible text, and by value on a currency dropdown.

Starting URL: https://rahulshettyacademy.com/dropdownsPractise/

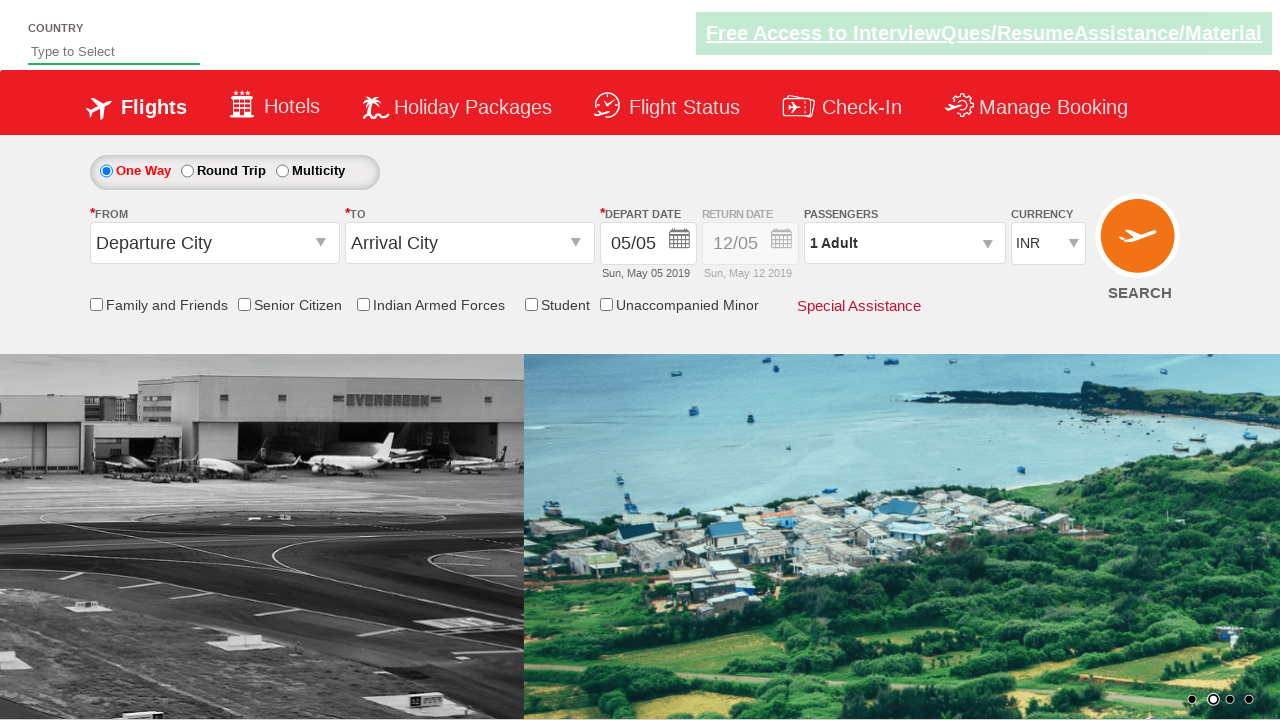

Selected currency dropdown option by index 3 on #ctl00_mainContent_DropDownListCurrency
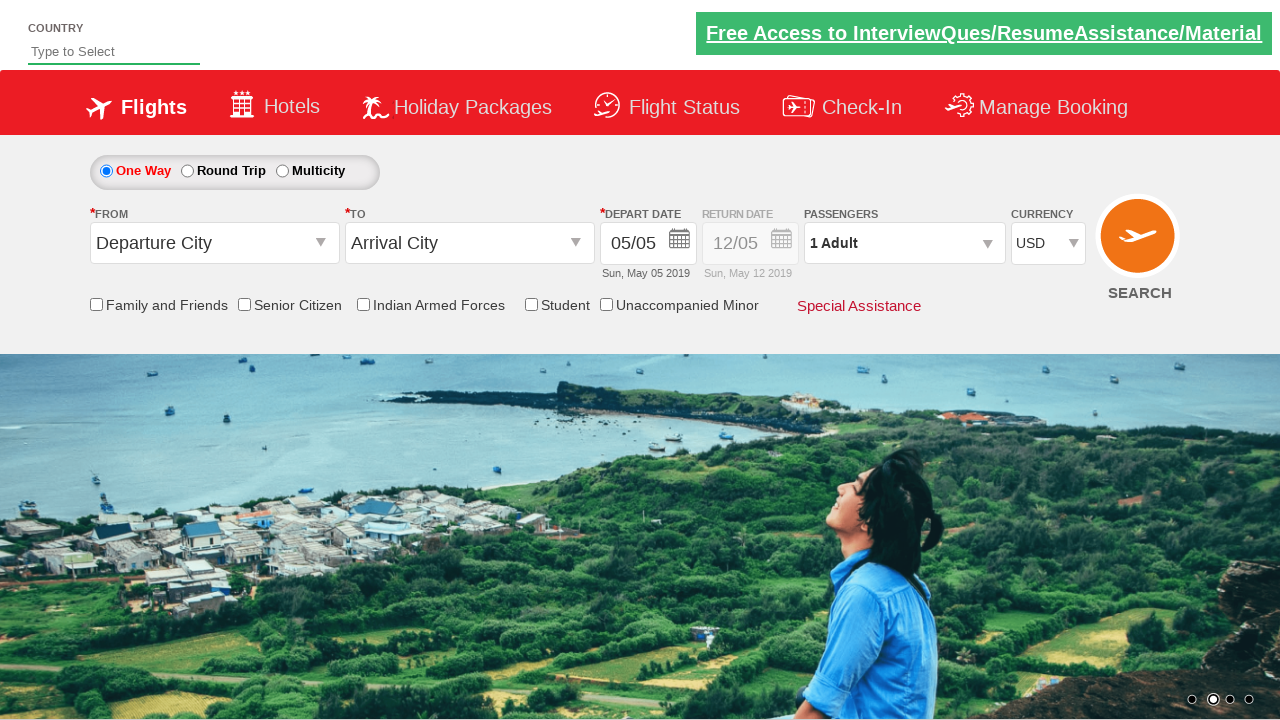

Selected currency dropdown option by visible text 'AED' on #ctl00_mainContent_DropDownListCurrency
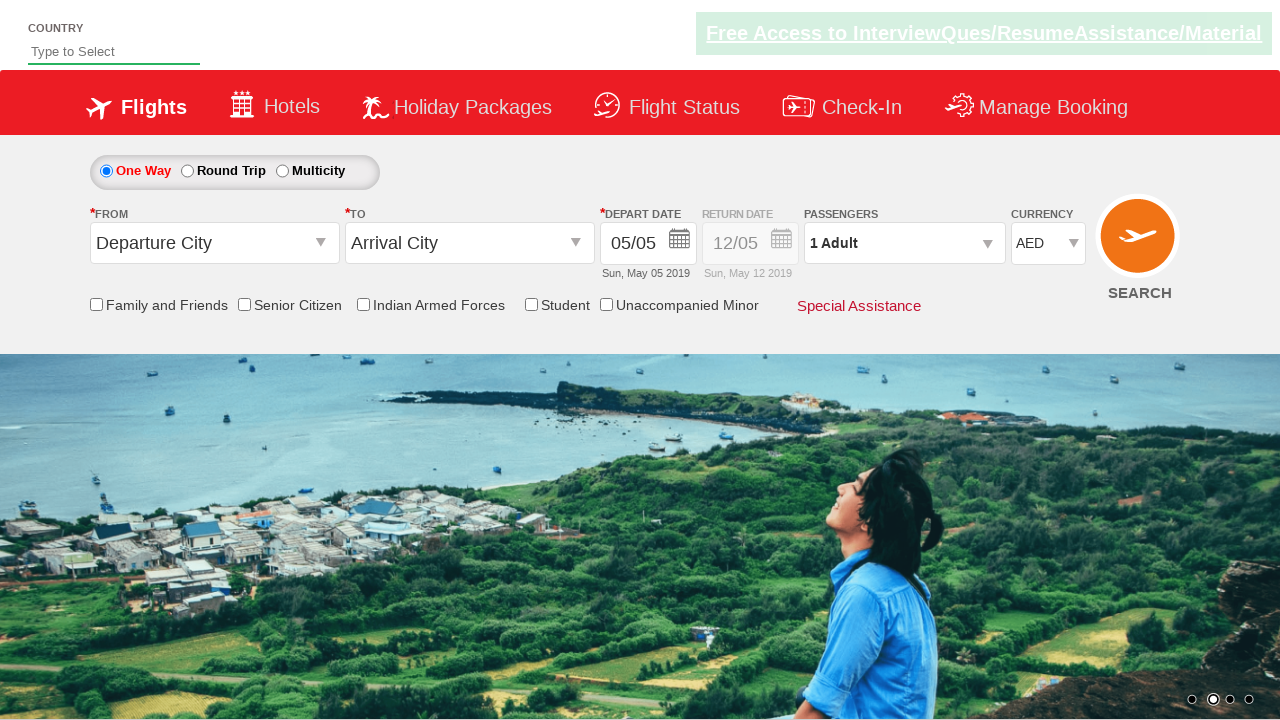

Selected currency dropdown option by value 'INR' on #ctl00_mainContent_DropDownListCurrency
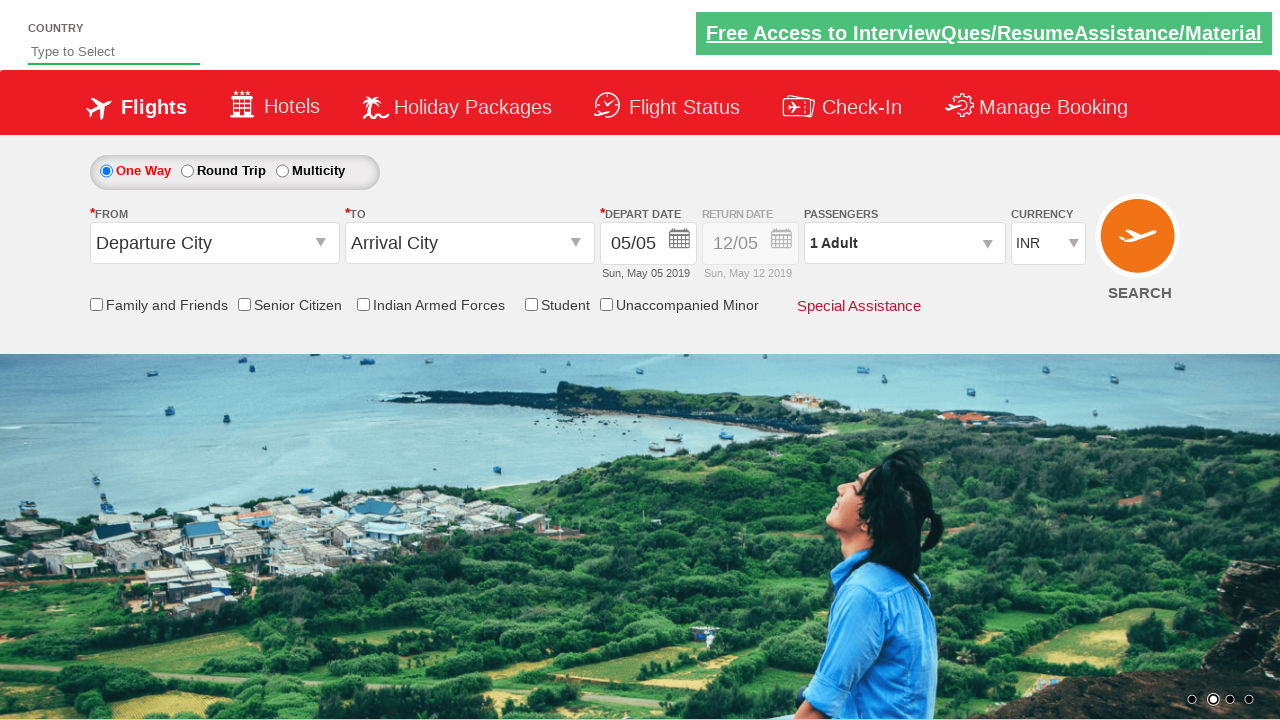

Waited 1 second to observe final currency selection
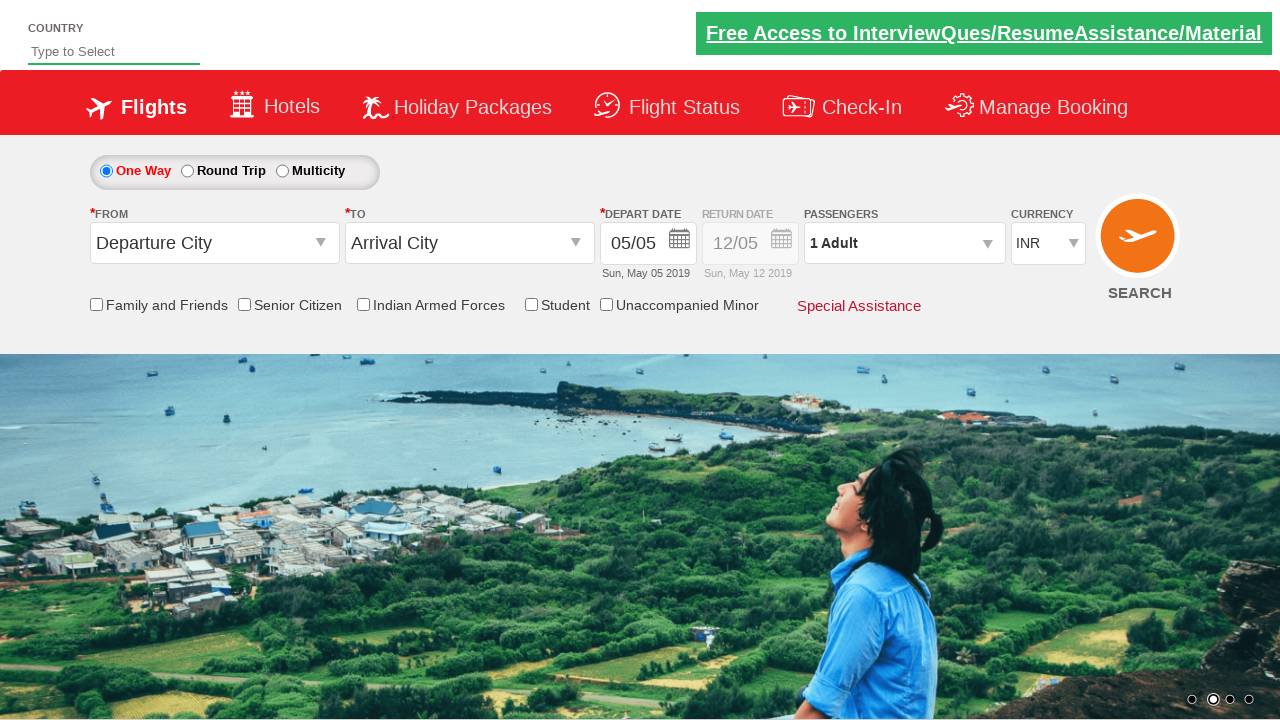

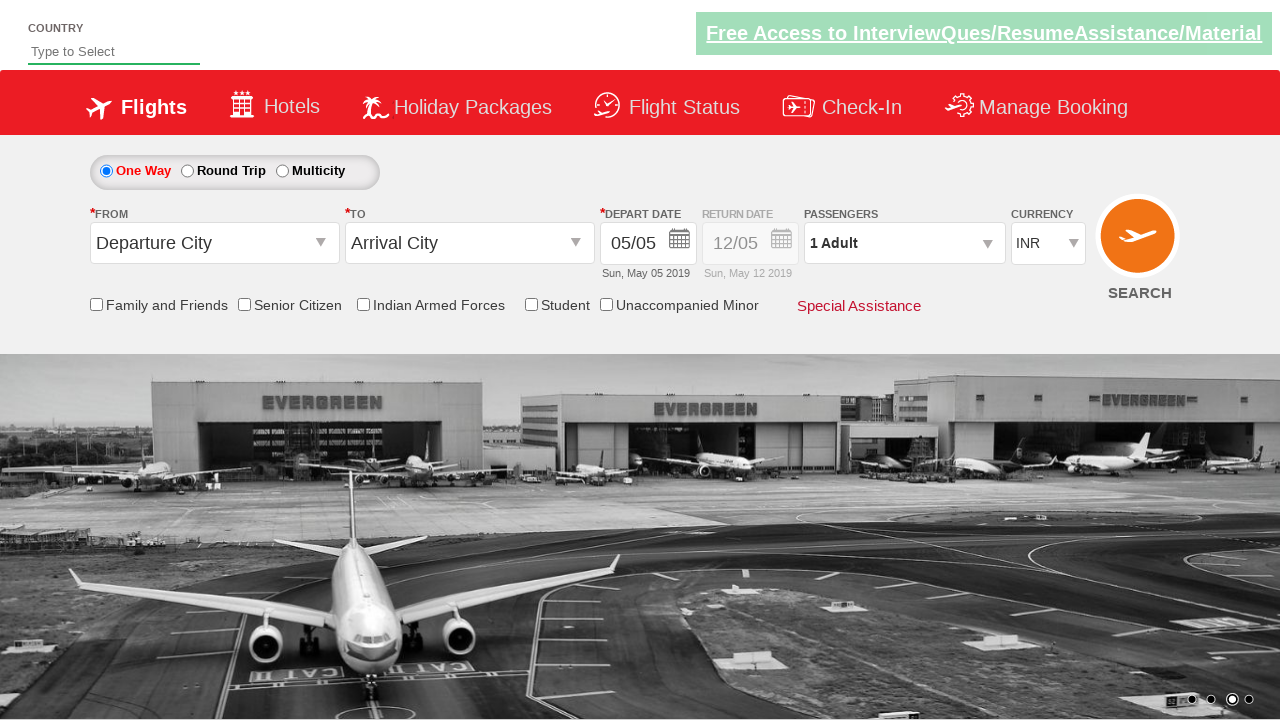